Tests that edits are cancelled when pressing Escape during editing.

Starting URL: https://demo.playwright.dev/todomvc

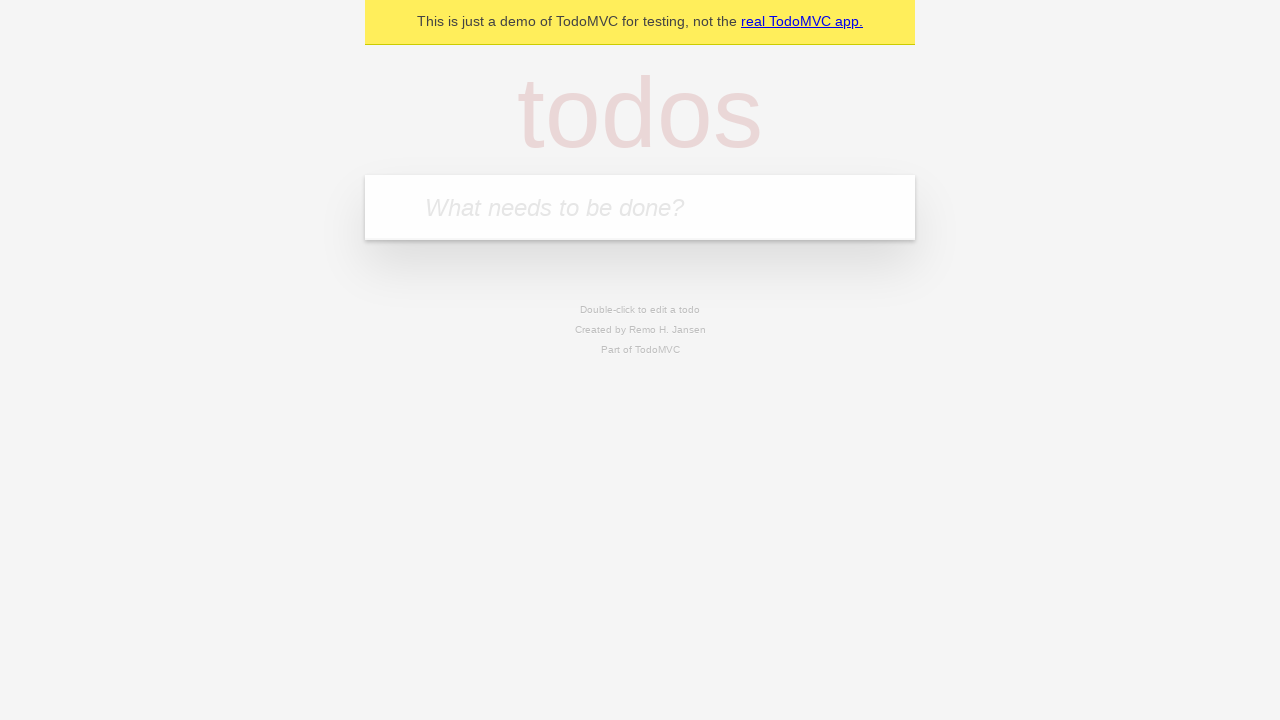

Filled input field with first todo 'buy some cheese' on internal:attr=[placeholder="What needs to be done?"i]
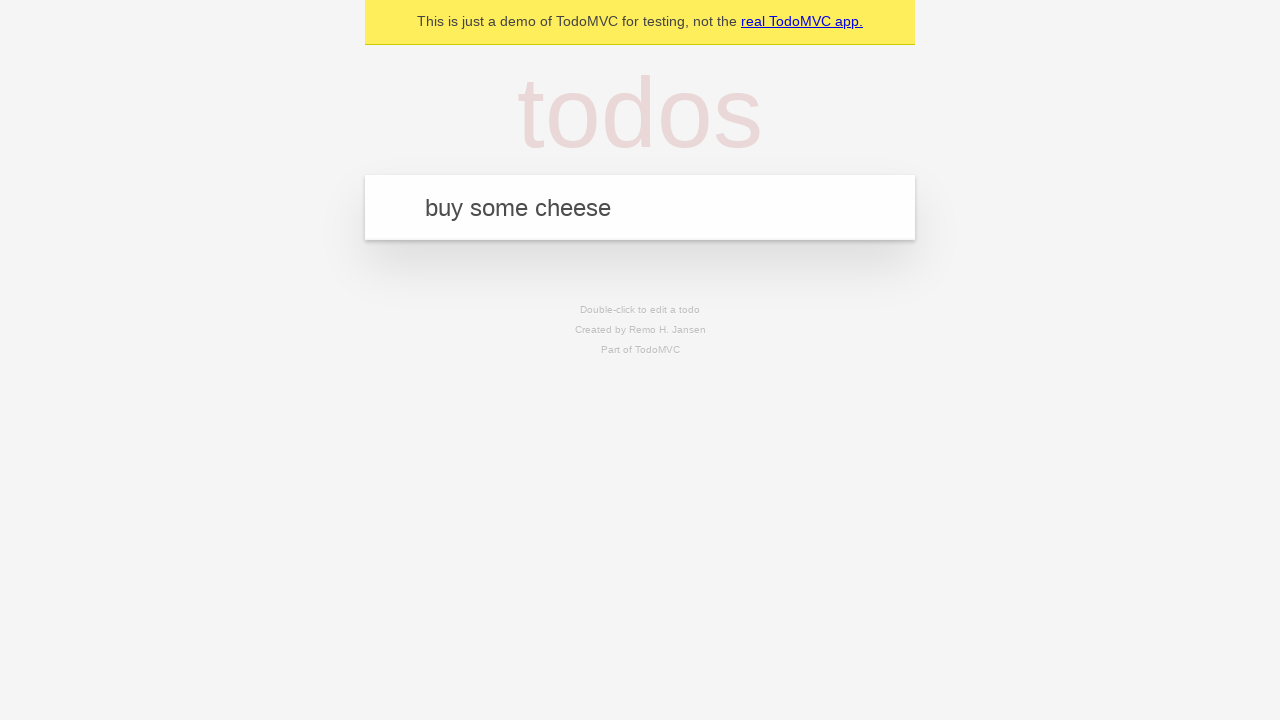

Pressed Enter to add first todo on internal:attr=[placeholder="What needs to be done?"i]
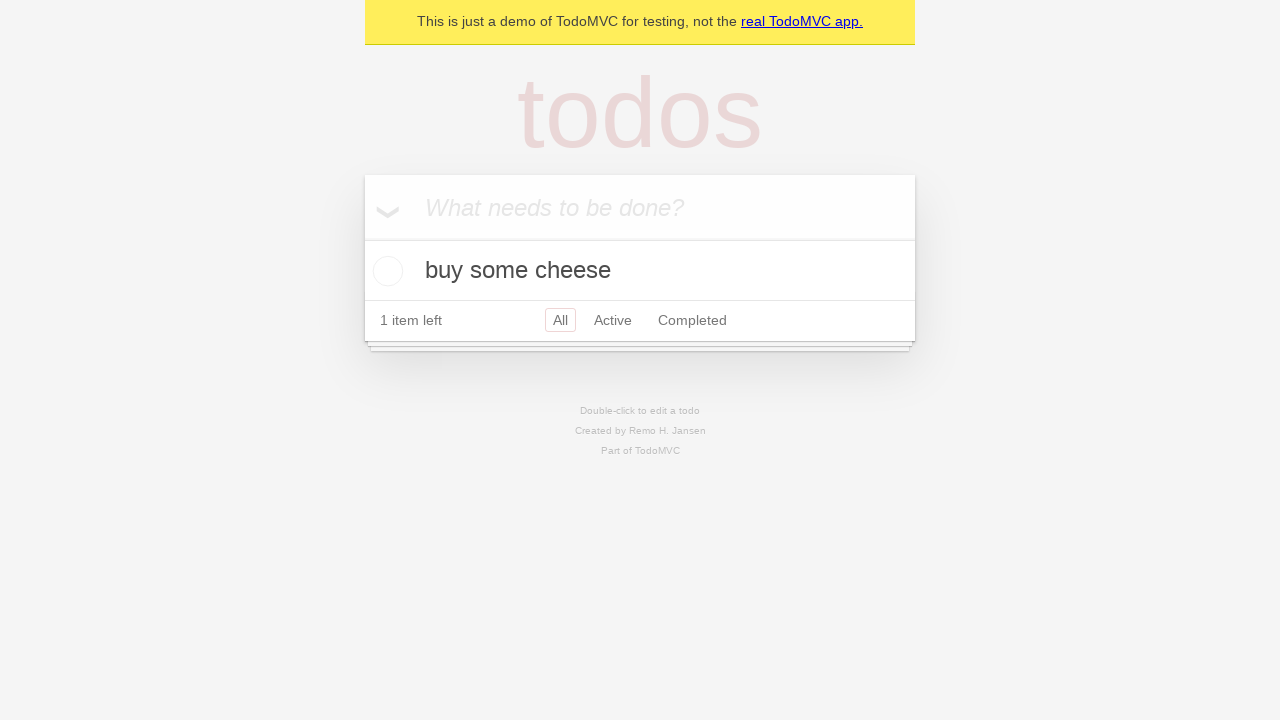

Filled input field with second todo 'feed the cat' on internal:attr=[placeholder="What needs to be done?"i]
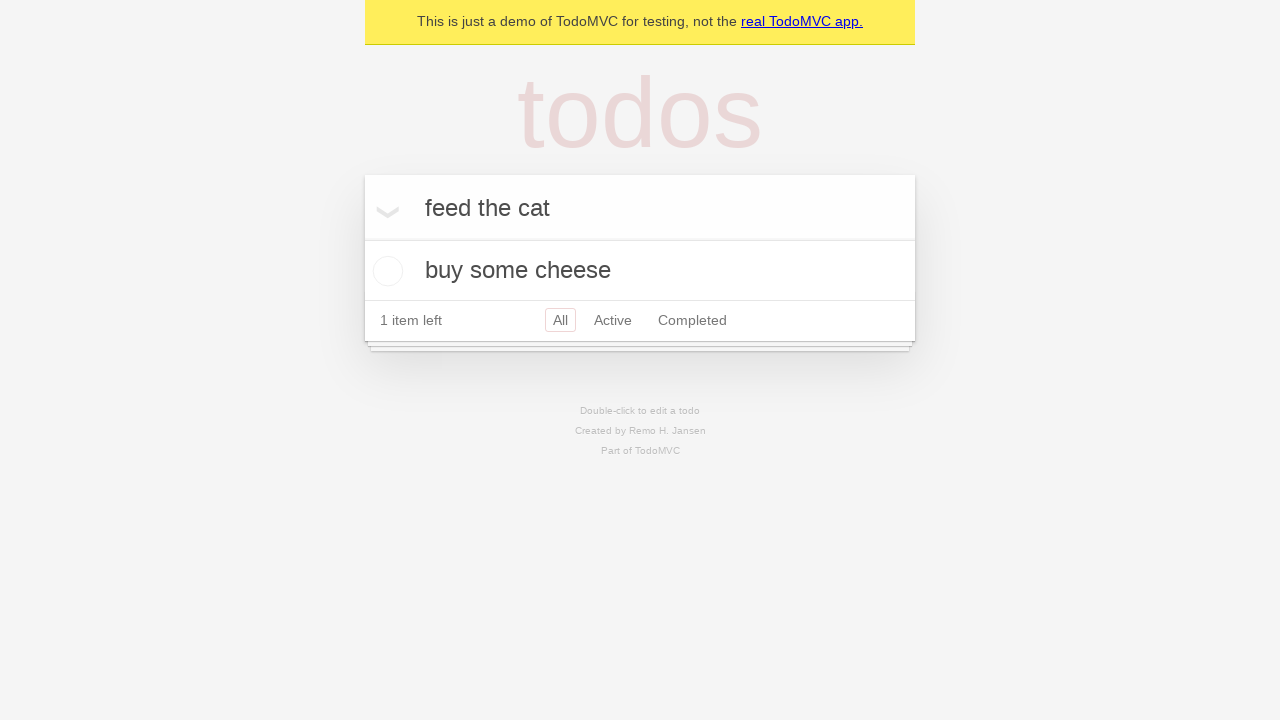

Pressed Enter to add second todo on internal:attr=[placeholder="What needs to be done?"i]
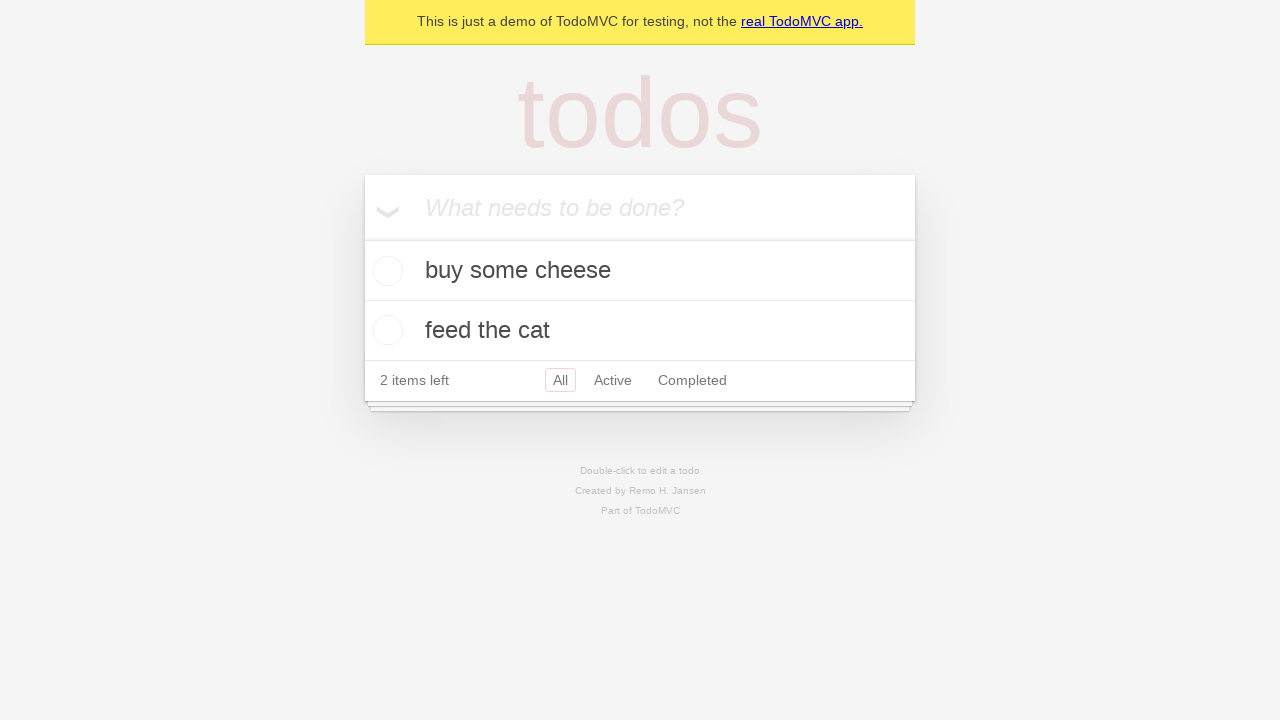

Filled input field with third todo 'book a doctors appointment' on internal:attr=[placeholder="What needs to be done?"i]
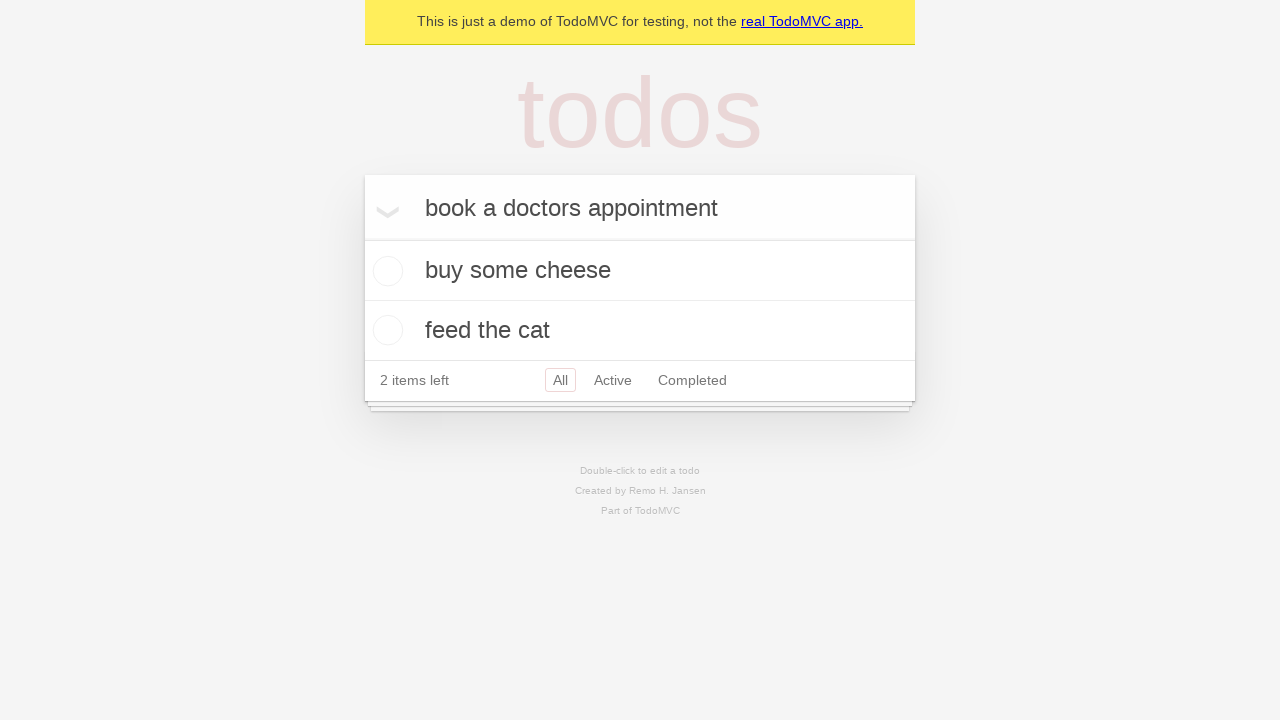

Pressed Enter to add third todo on internal:attr=[placeholder="What needs to be done?"i]
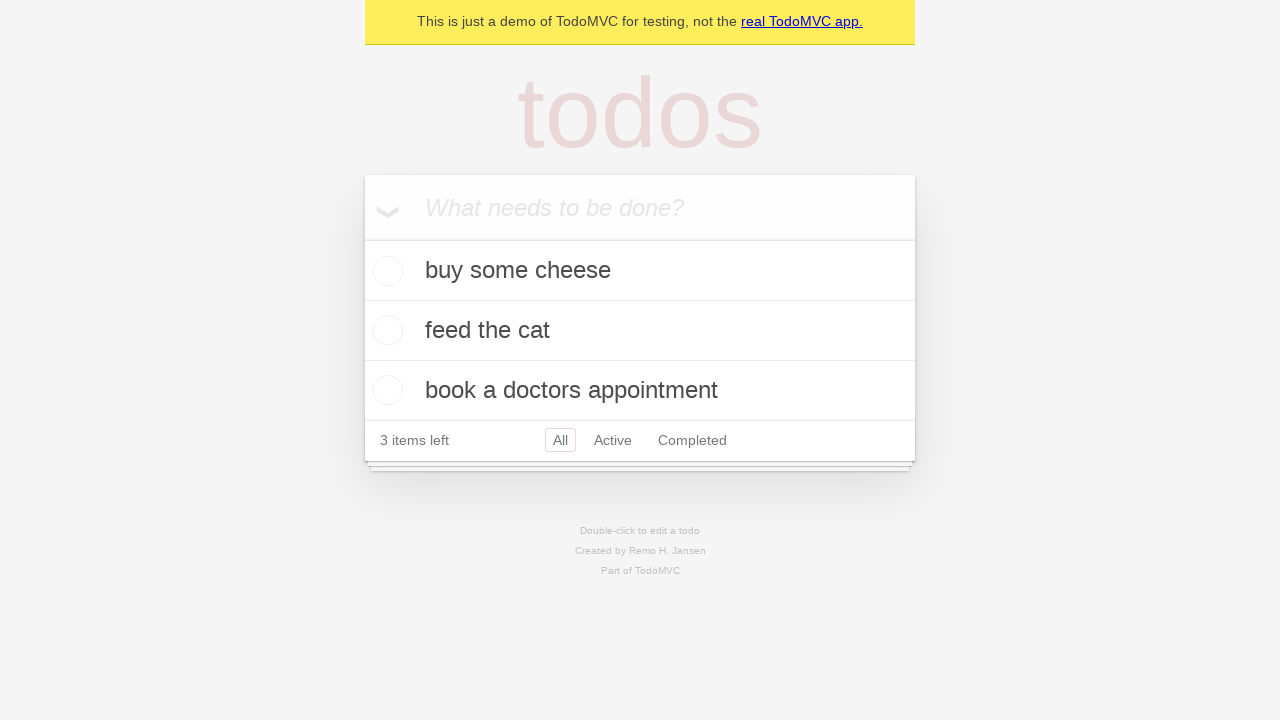

Double-clicked second todo to enter edit mode at (640, 331) on internal:testid=[data-testid="todo-item"s] >> nth=1
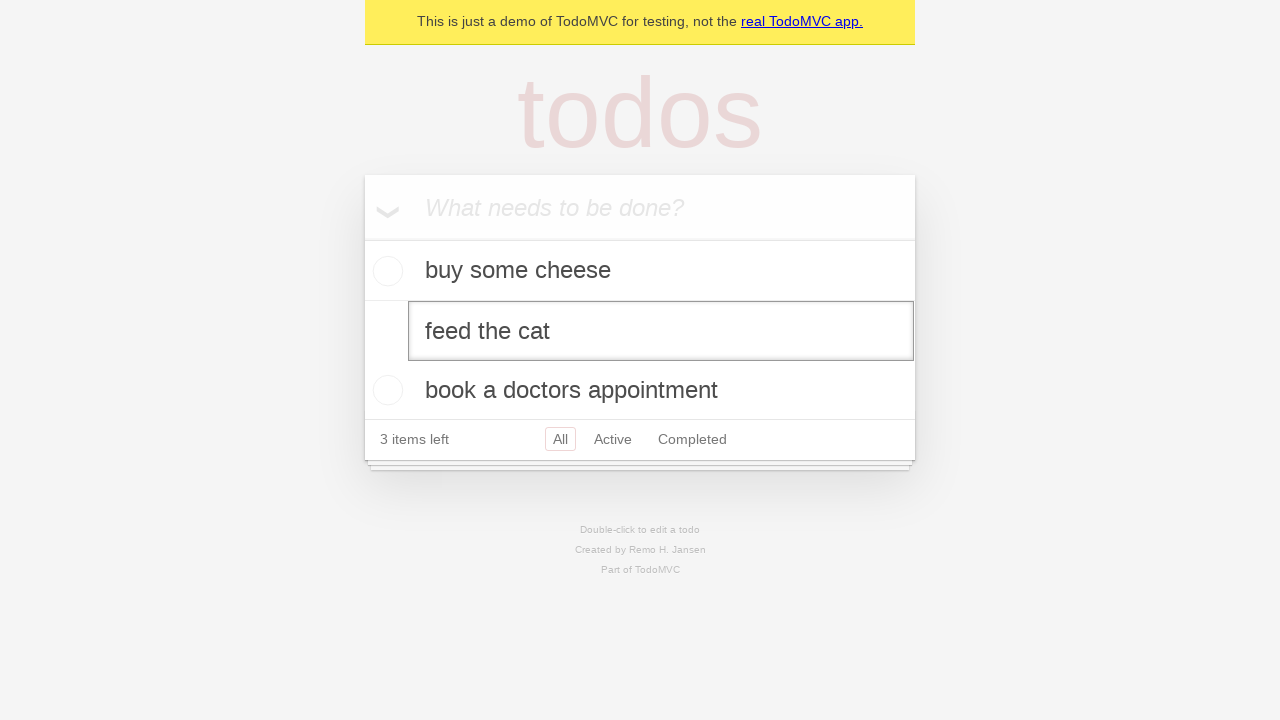

Filled edit textbox with new value 'buy some sausages' on internal:testid=[data-testid="todo-item"s] >> nth=1 >> internal:role=textbox[nam
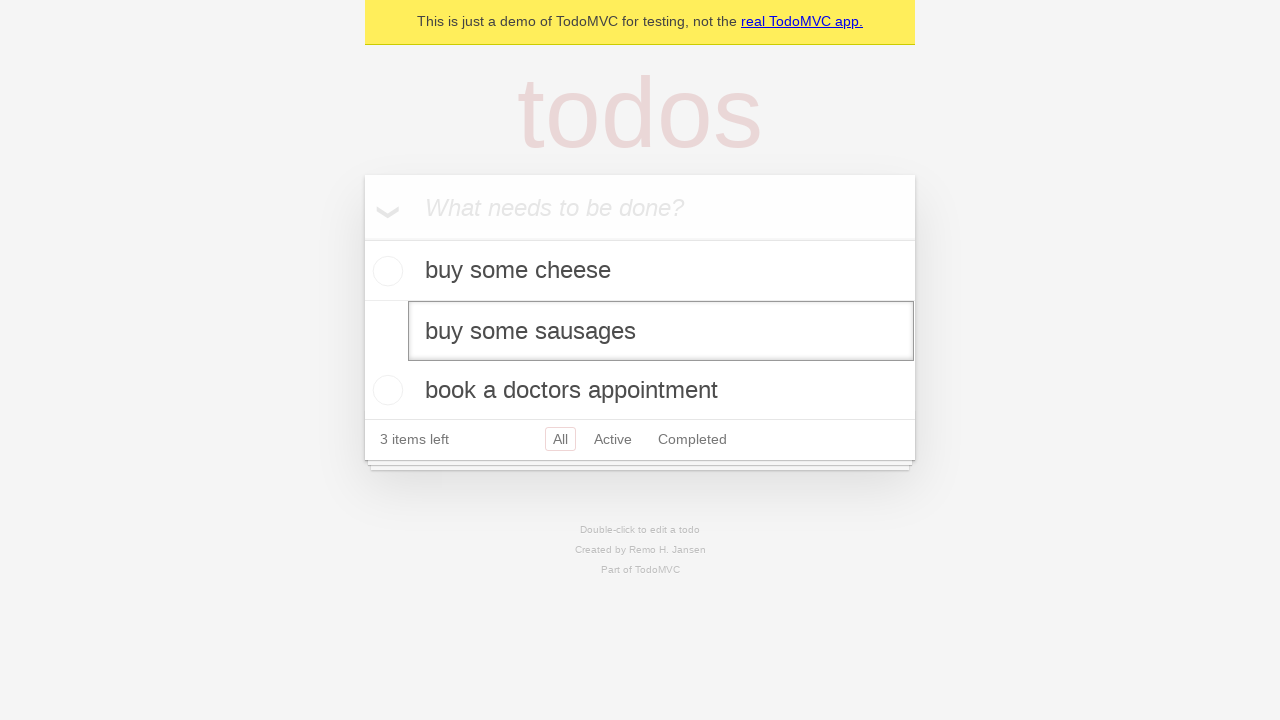

Pressed Escape to cancel the edit on internal:testid=[data-testid="todo-item"s] >> nth=1 >> internal:role=textbox[nam
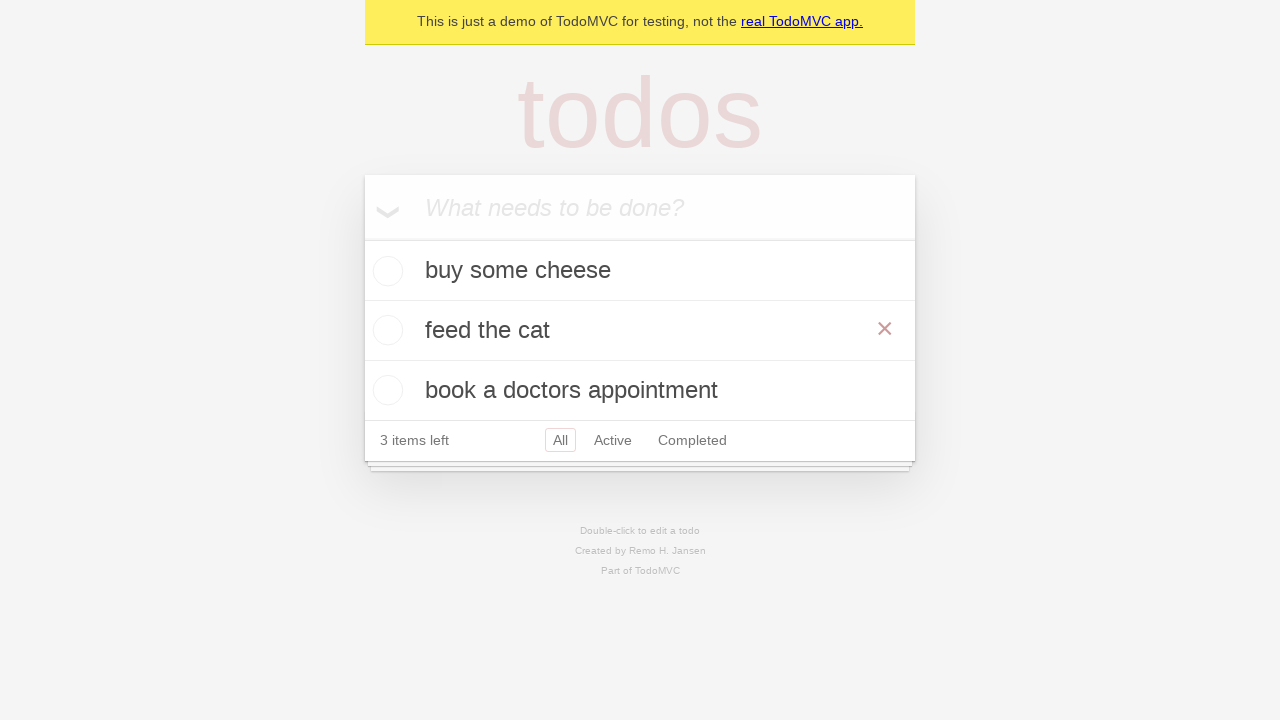

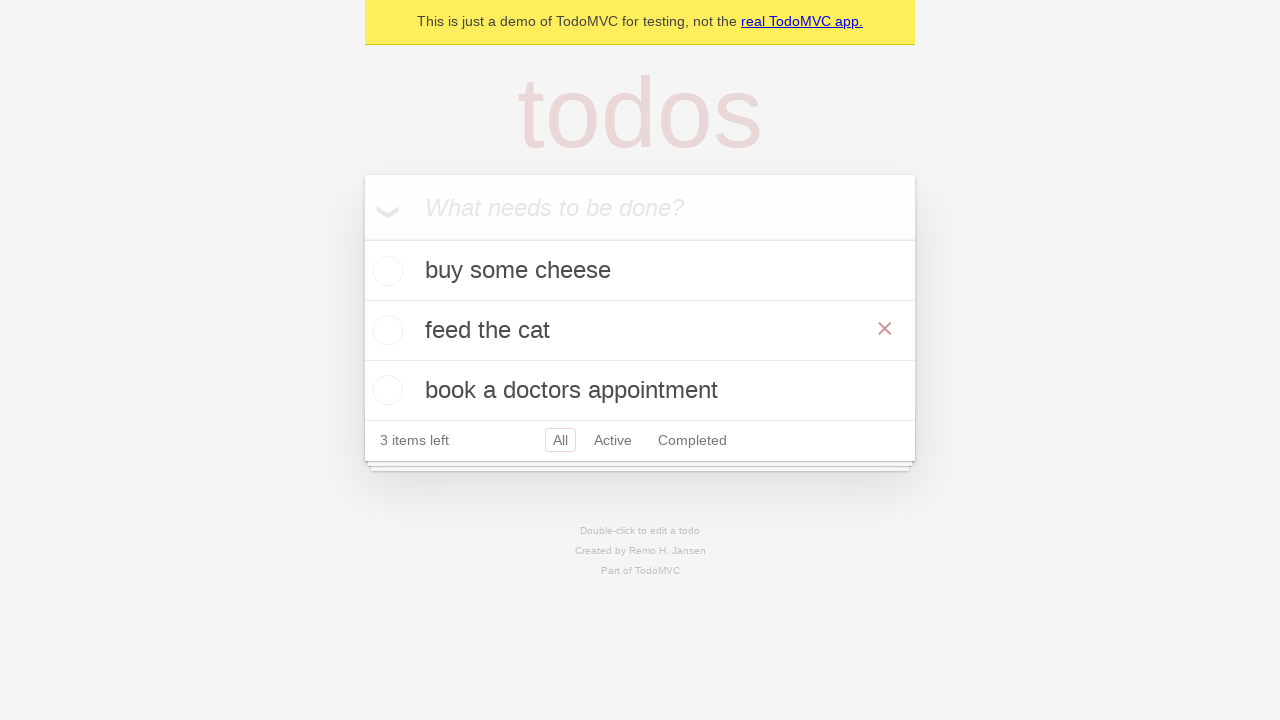